Tests that other controls are hidden when editing a todo item

Starting URL: https://demo.playwright.dev/todomvc

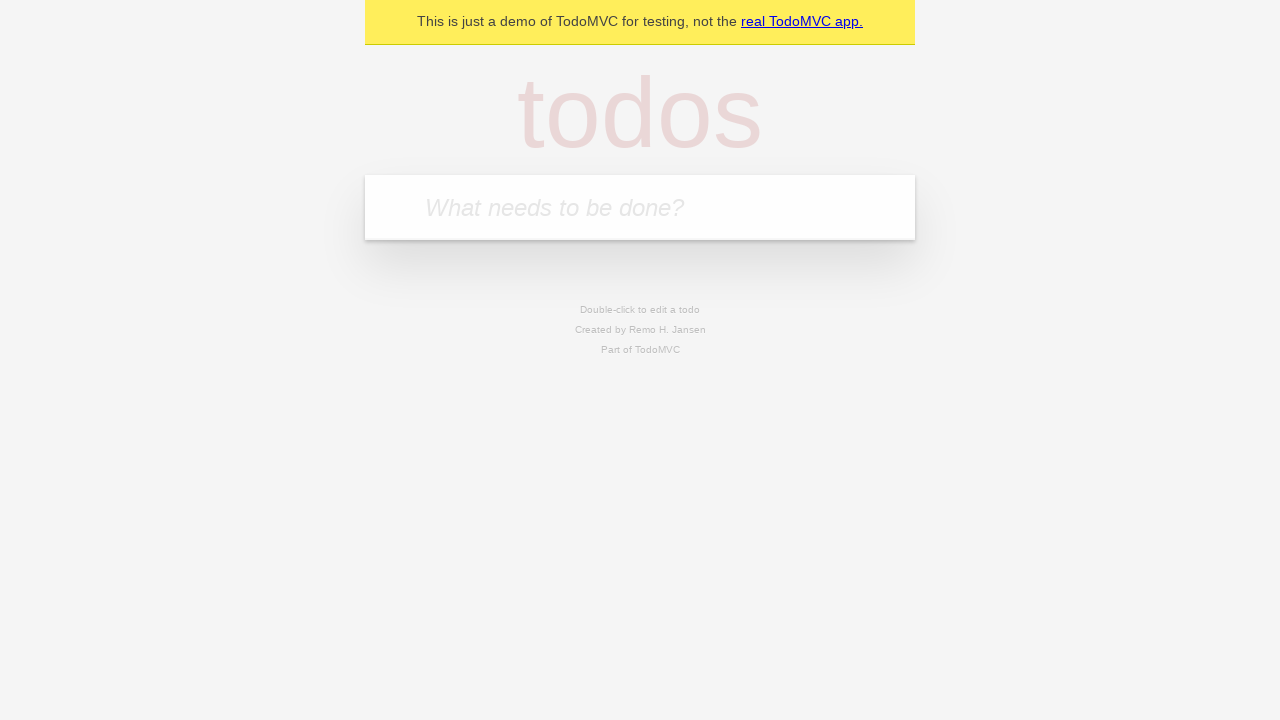

Filled todo input with 'buy some cheese' on internal:attr=[placeholder="What needs to be done?"i]
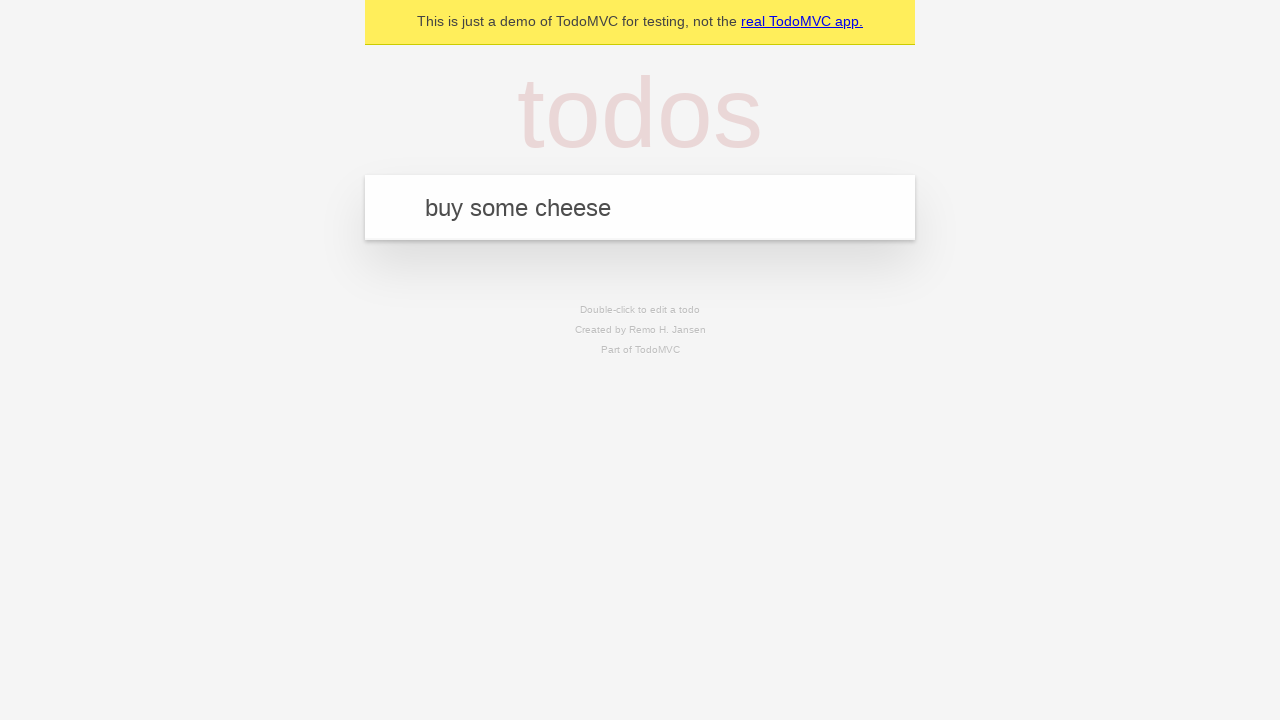

Pressed Enter to create todo 'buy some cheese' on internal:attr=[placeholder="What needs to be done?"i]
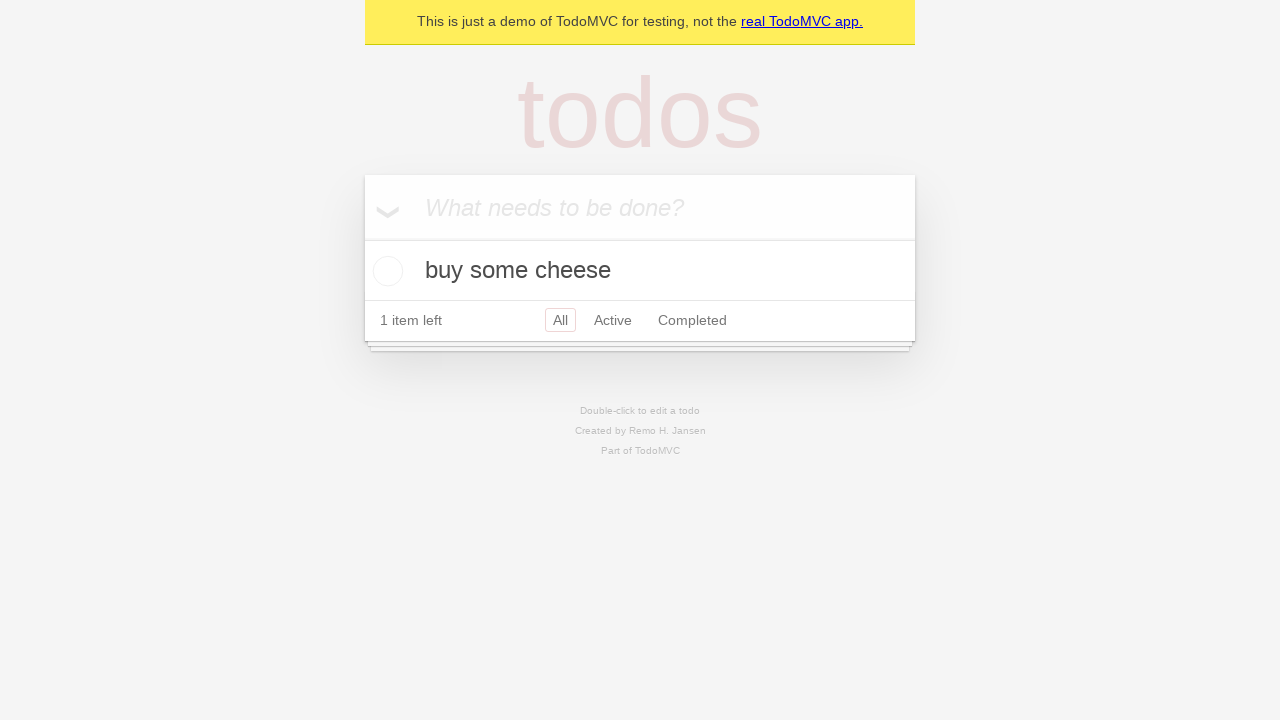

Filled todo input with 'feed the cat' on internal:attr=[placeholder="What needs to be done?"i]
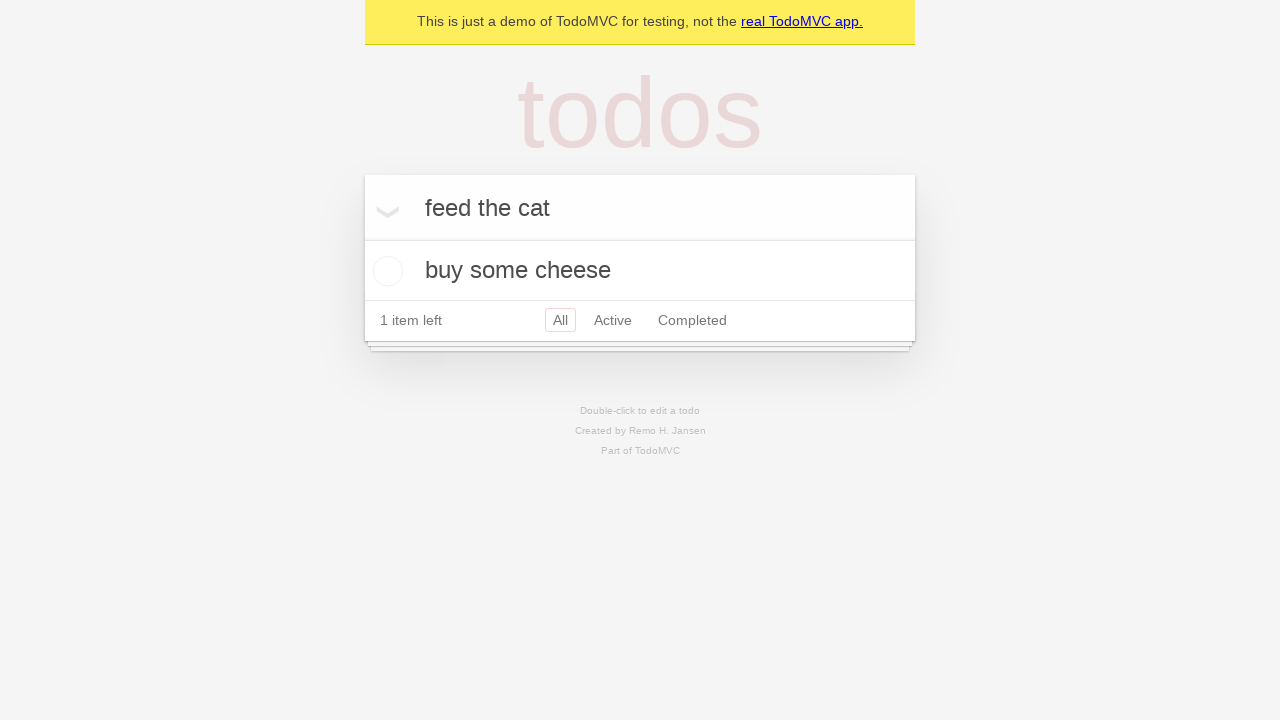

Pressed Enter to create todo 'feed the cat' on internal:attr=[placeholder="What needs to be done?"i]
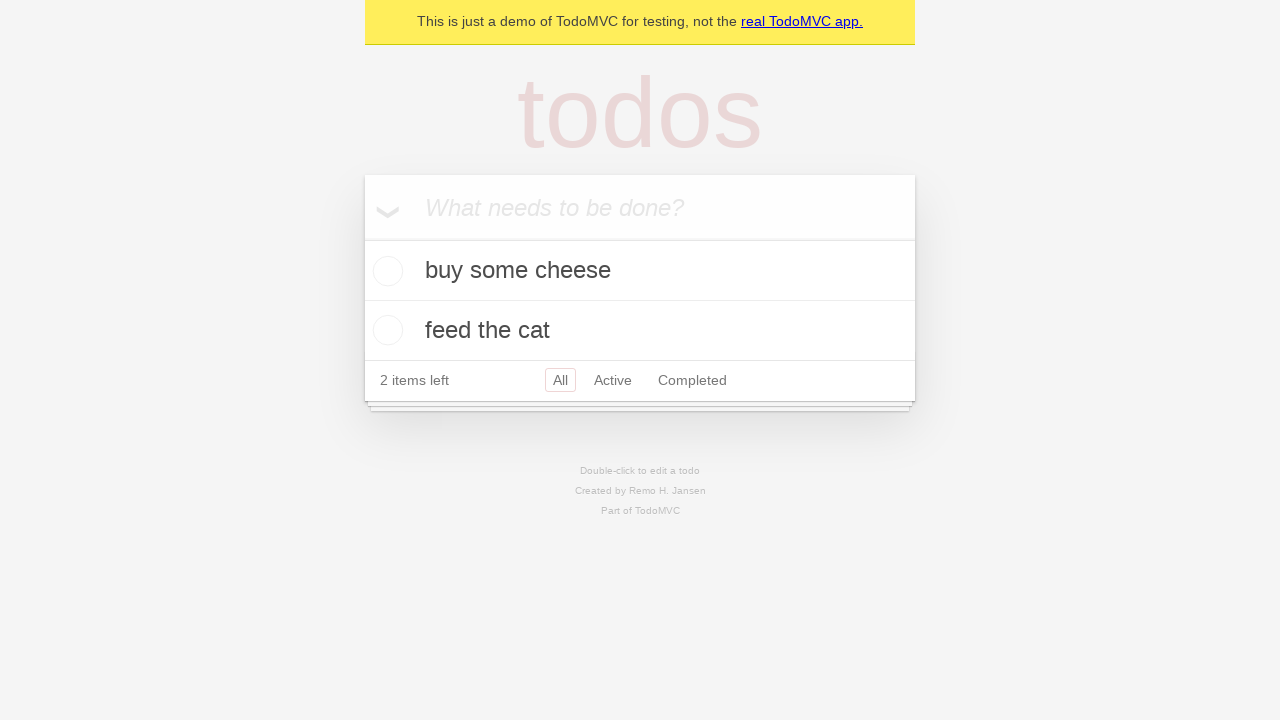

Filled todo input with 'book a doctors appointment' on internal:attr=[placeholder="What needs to be done?"i]
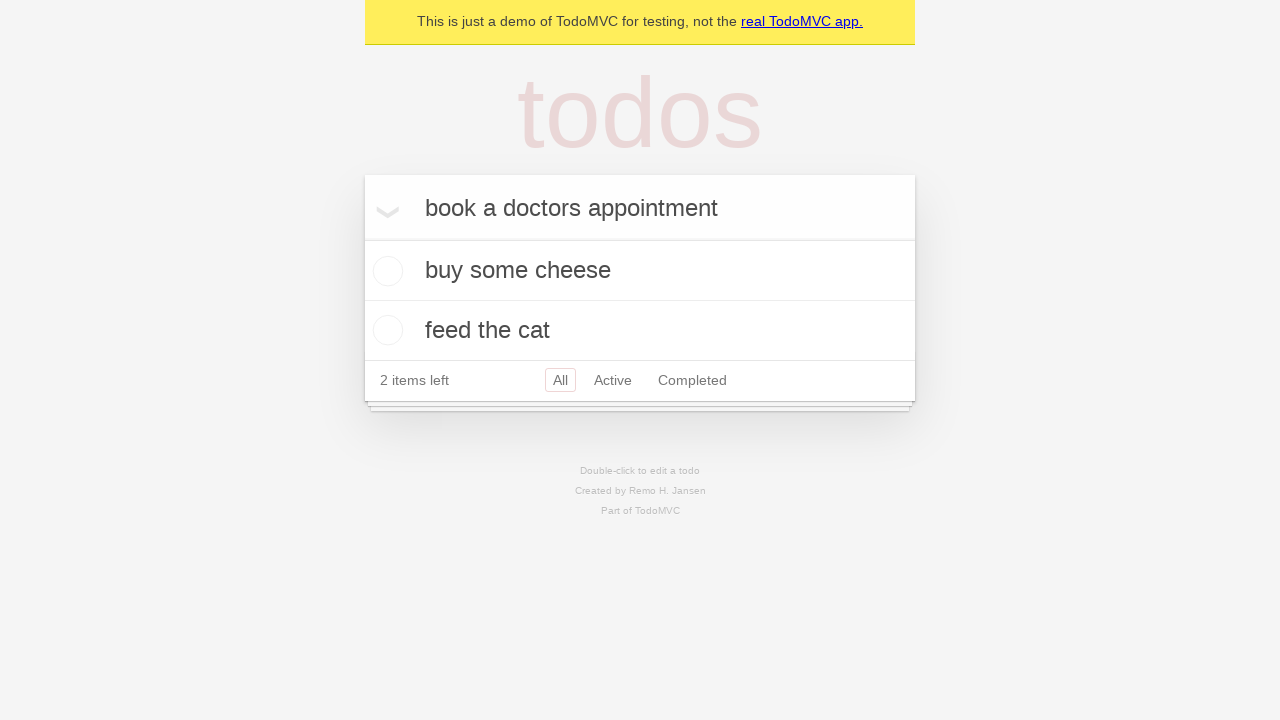

Pressed Enter to create todo 'book a doctors appointment' on internal:attr=[placeholder="What needs to be done?"i]
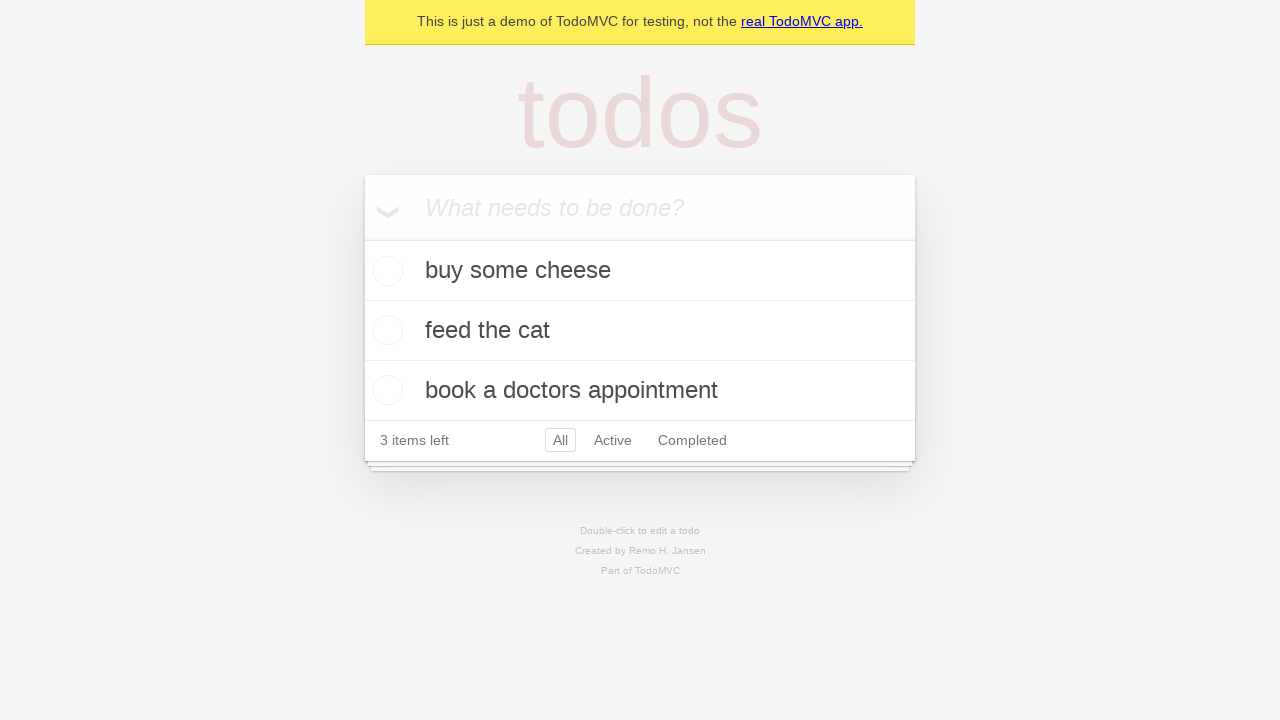

All three todo items loaded
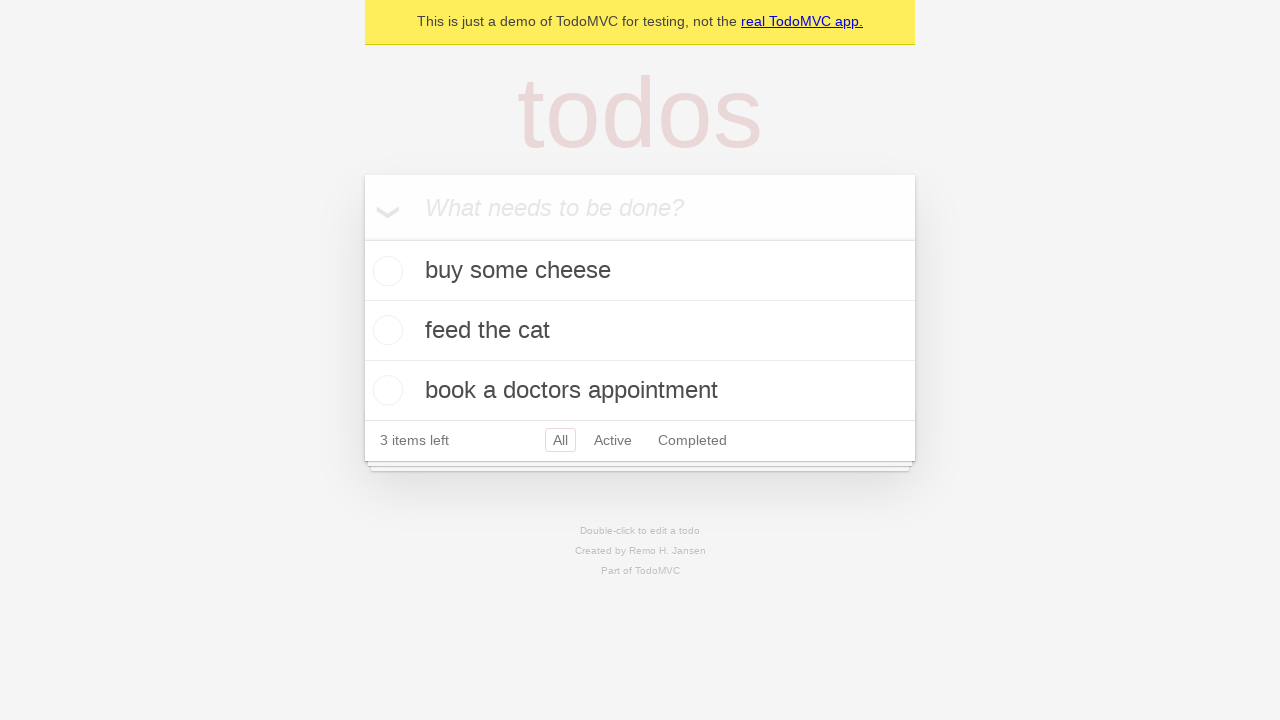

Double-clicked second todo item to enter edit mode at (640, 331) on [data-testid='todo-item'] >> nth=1
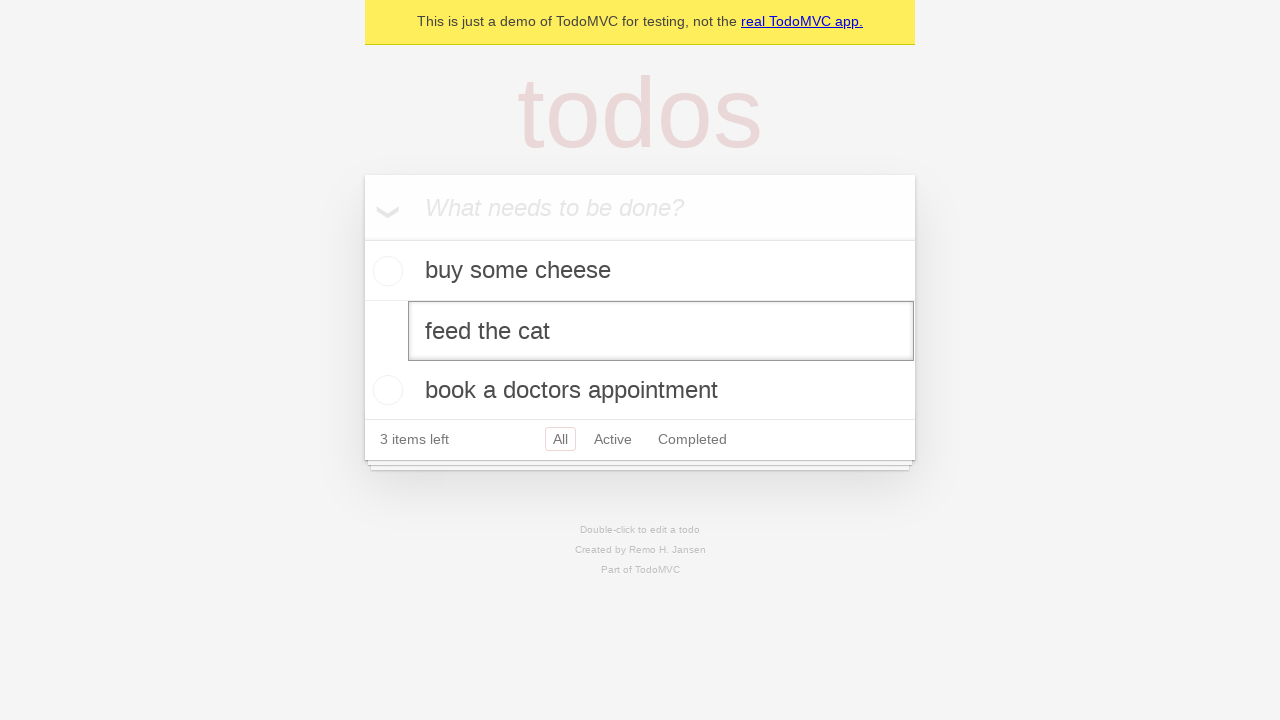

Edit textbox appeared for second todo item
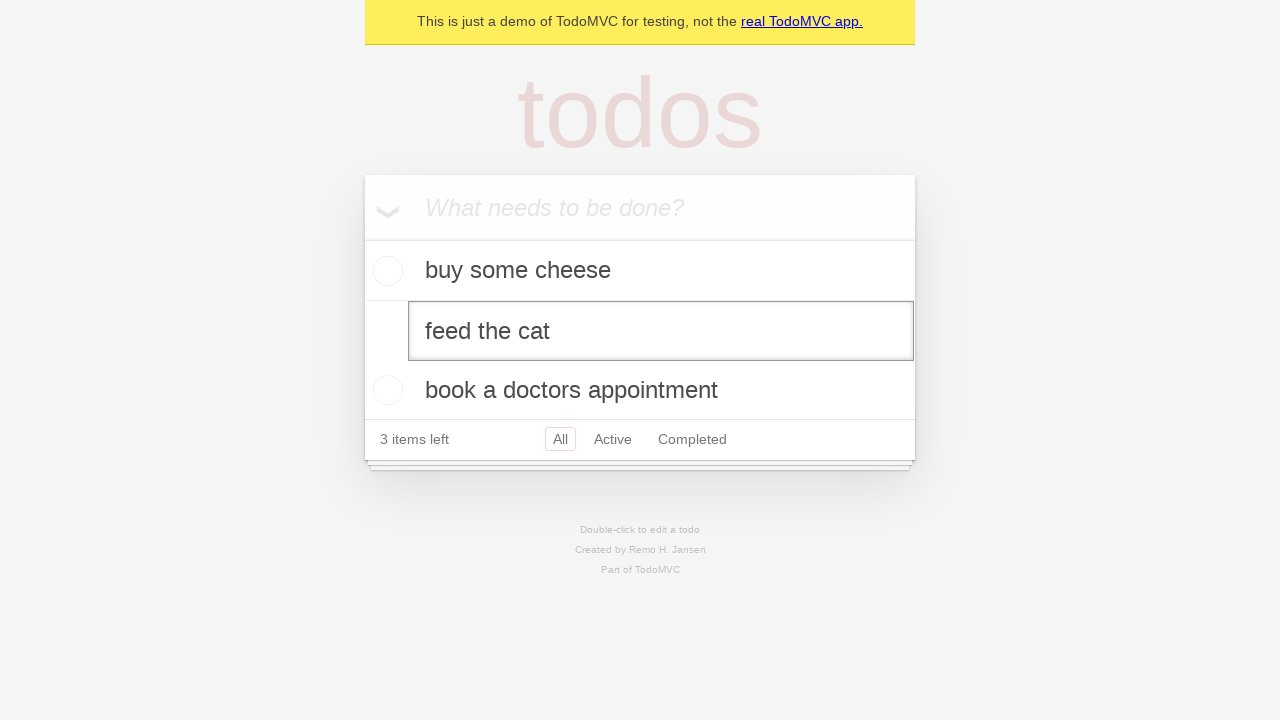

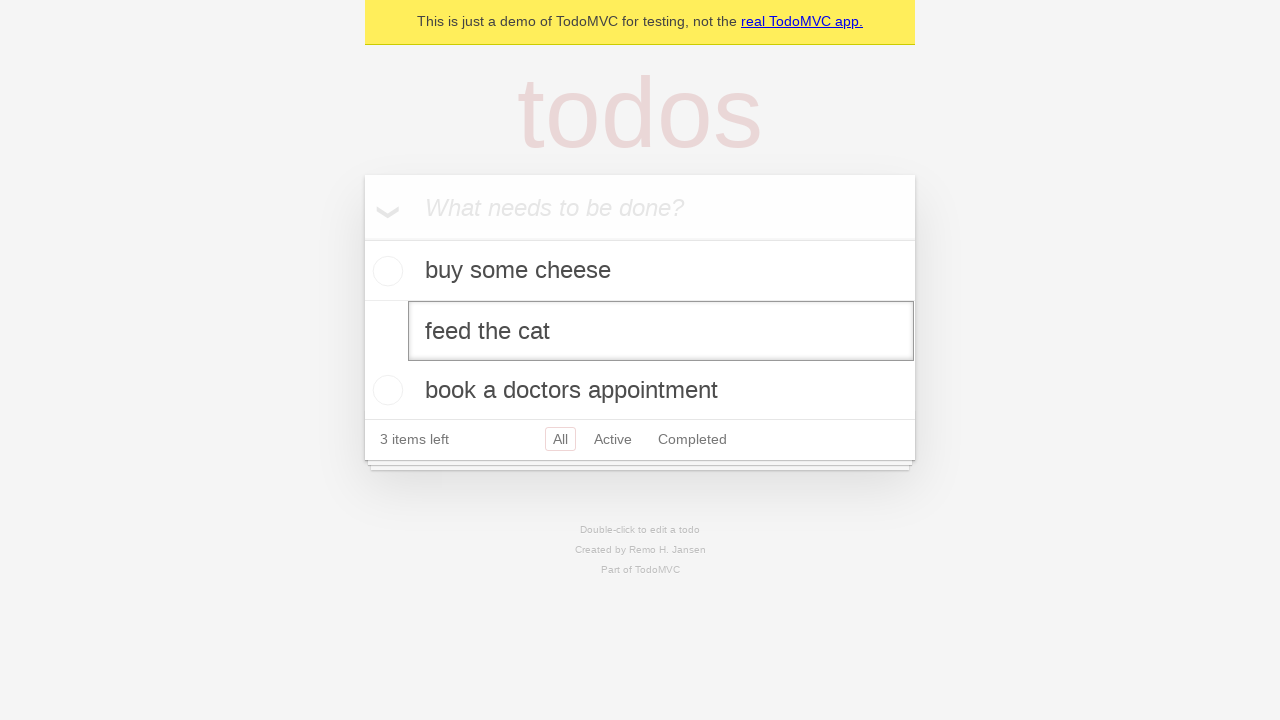